Navigates to Mamaearth homepage and verifies the page loads successfully by checking that the page title is present.

Starting URL: https://mamaearth.in/

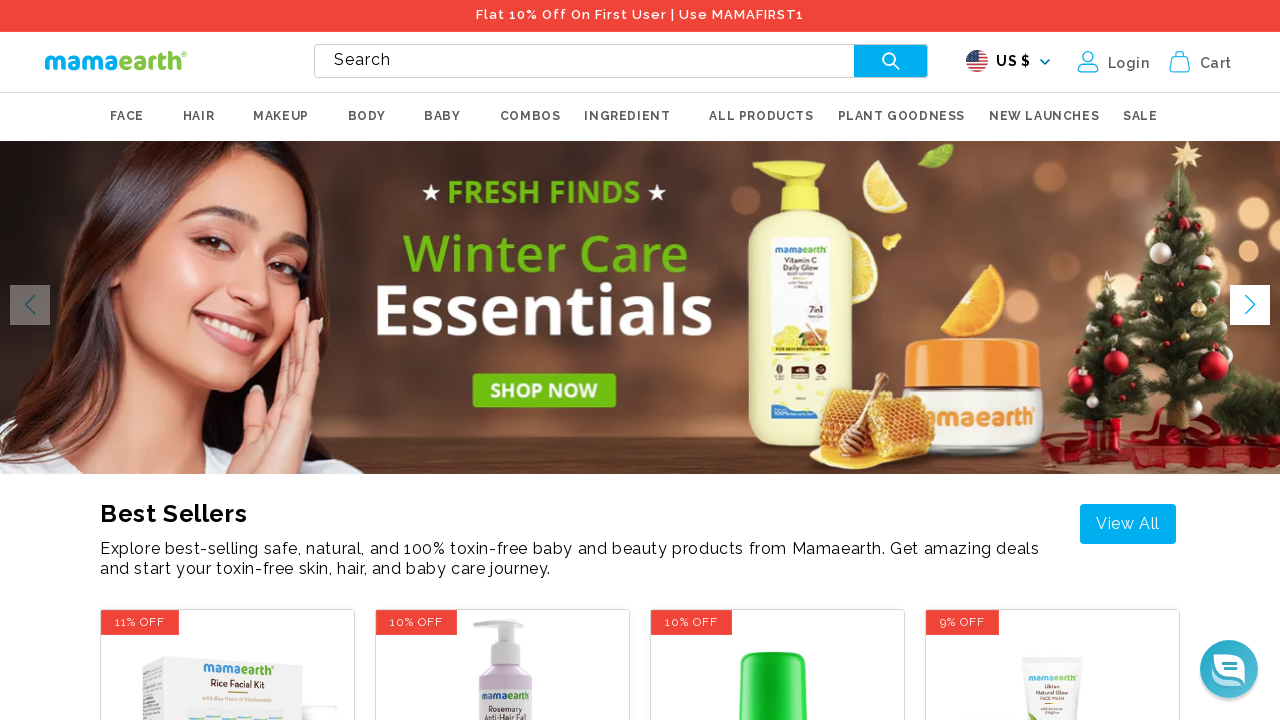

Navigated to Mamaearth homepage
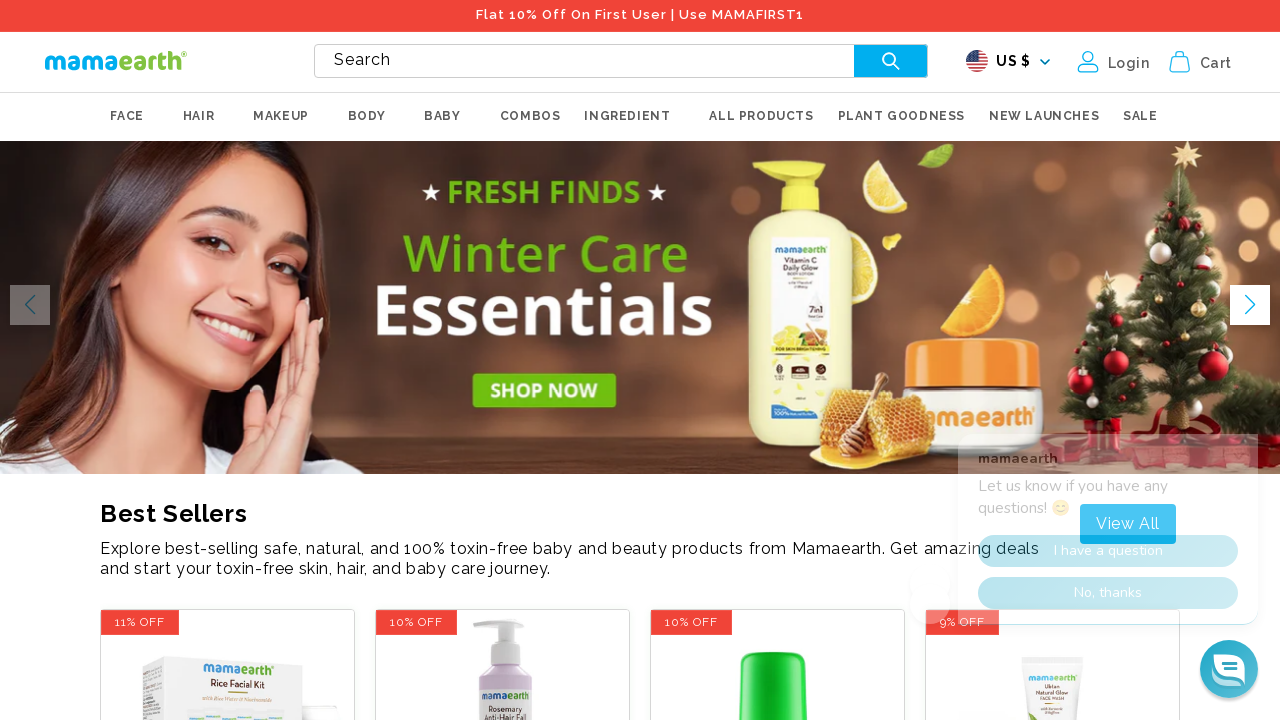

Page reached domcontentloaded state
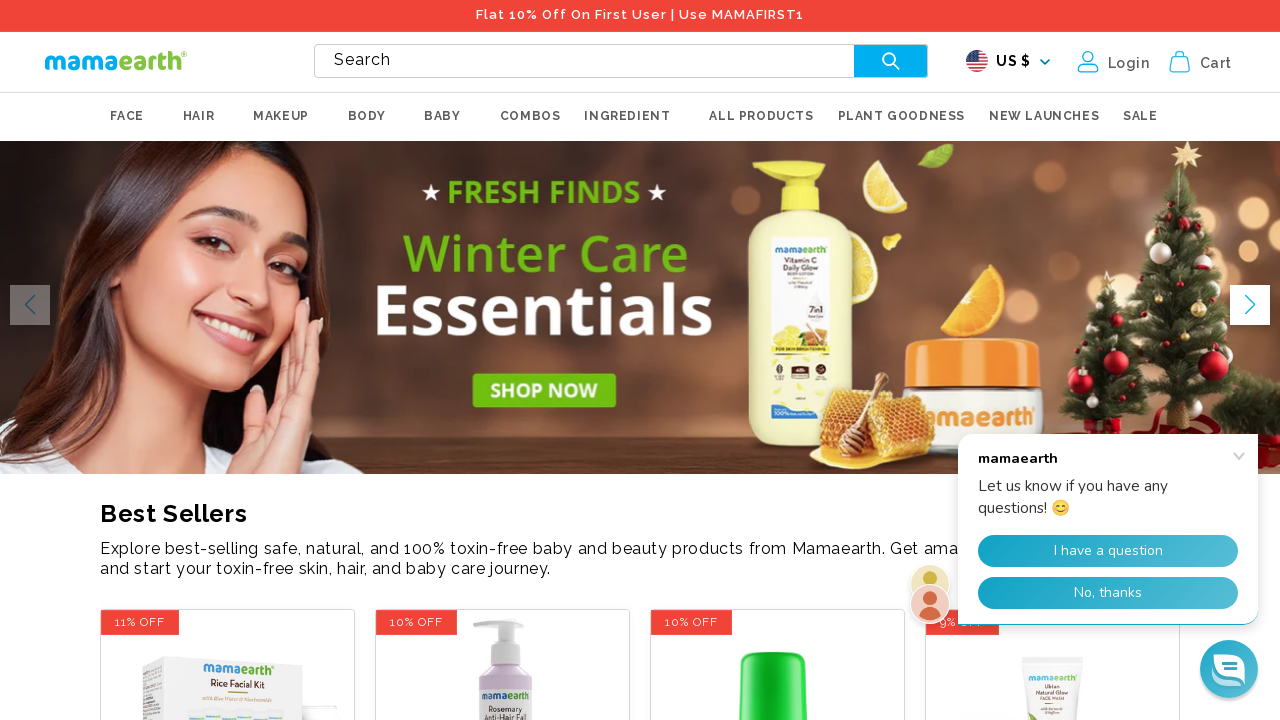

Retrieved page title: Buy Mamaearth Toxin-Free Products - Flat 10% Off on First Order
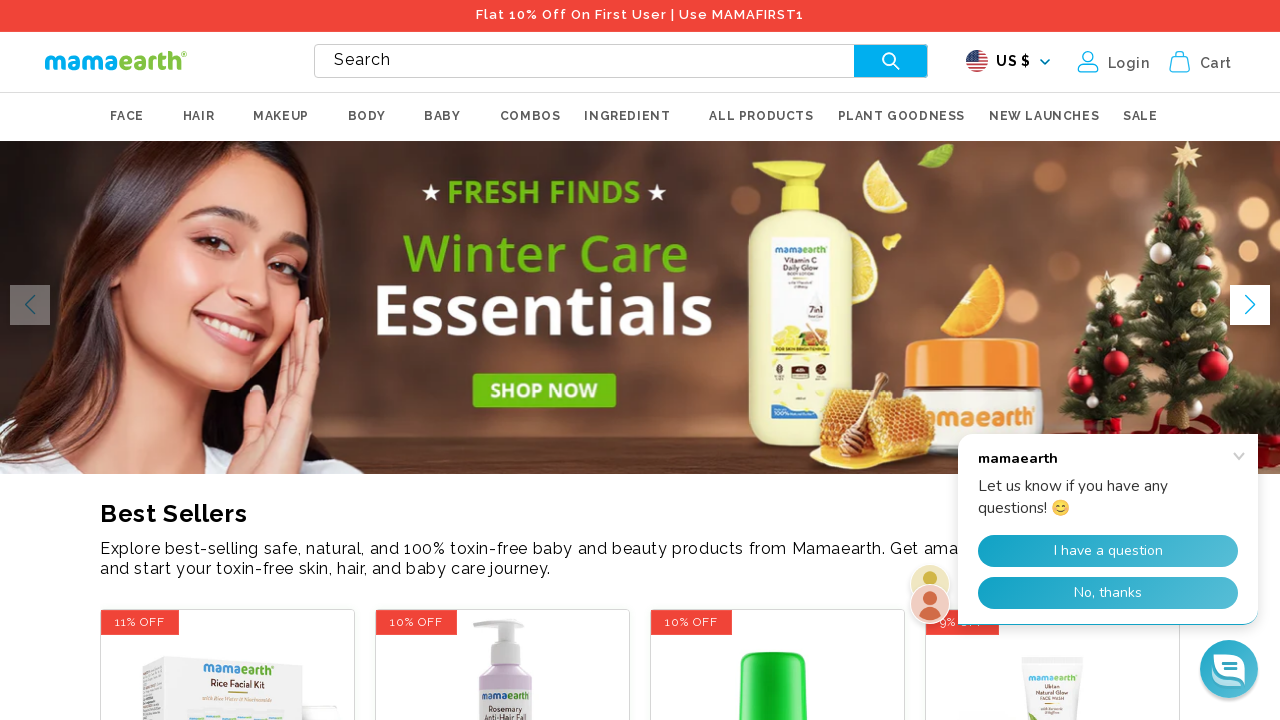

Verified that page title is not empty - browser_title_verification passed
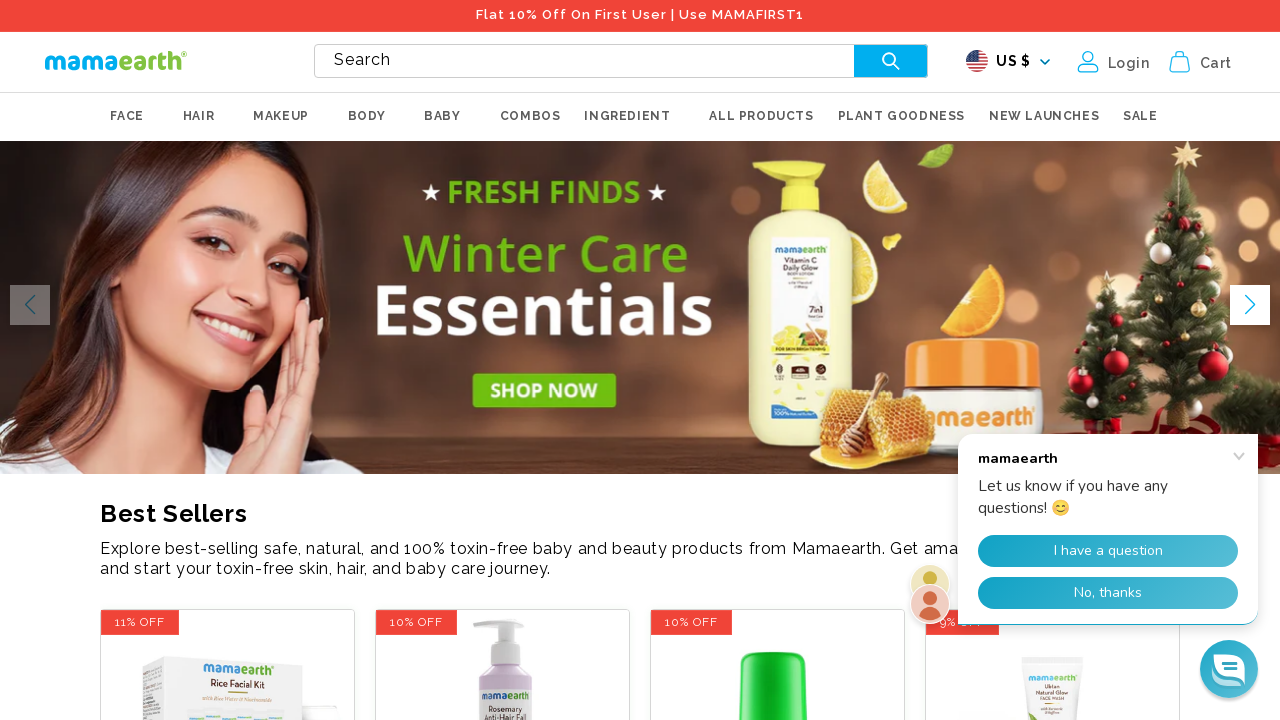

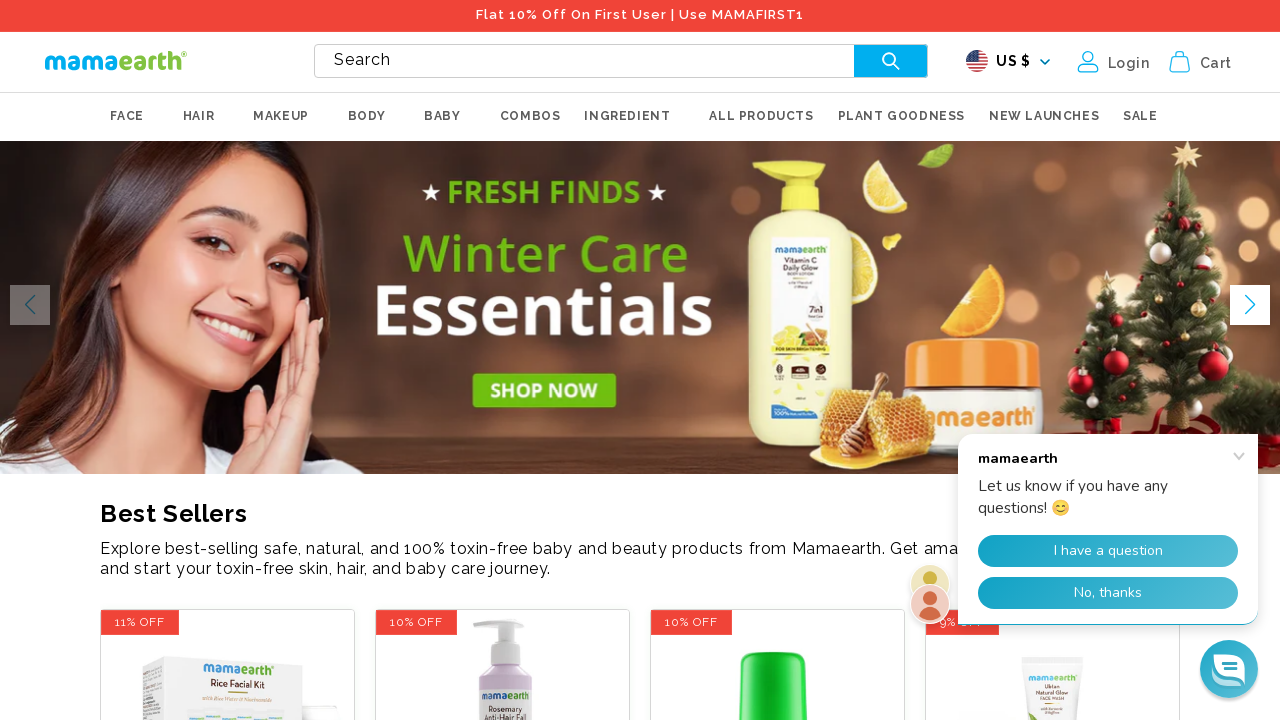